Verifies that the navigation element exists and is displayed on the SLAO website

Starting URL: http://slao.se

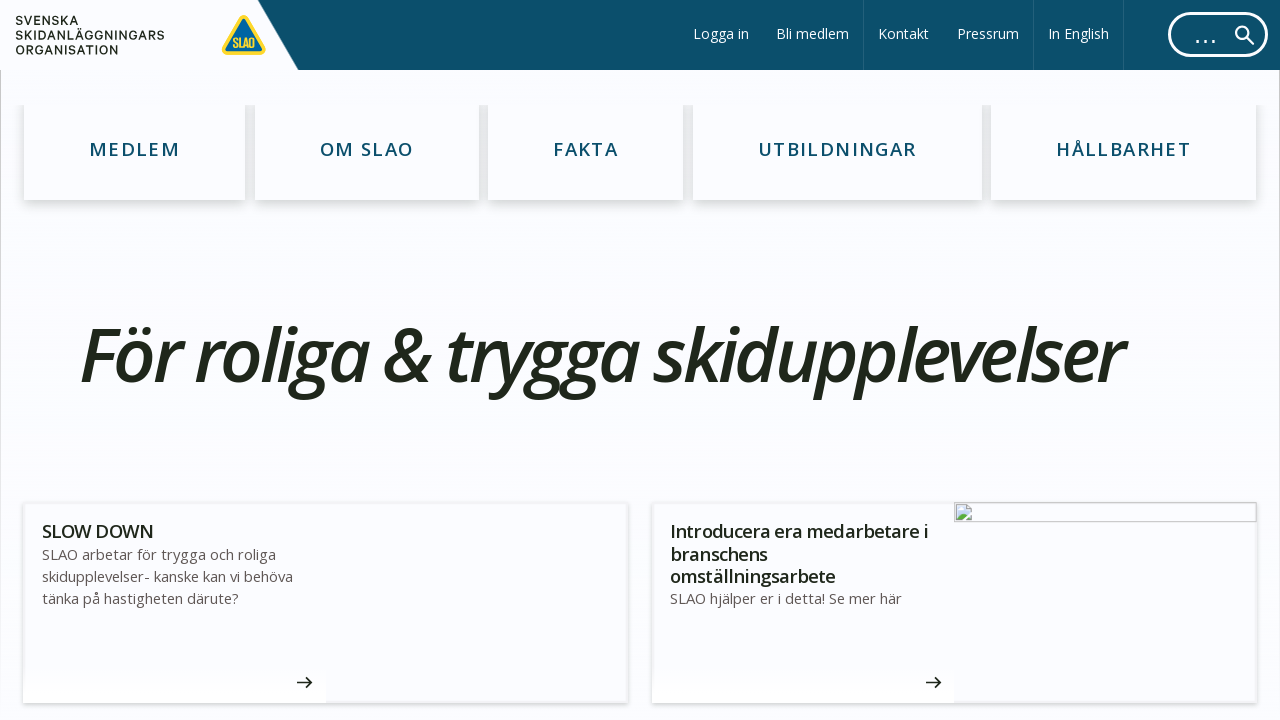

Navigated to SLAO website at http://slao.se
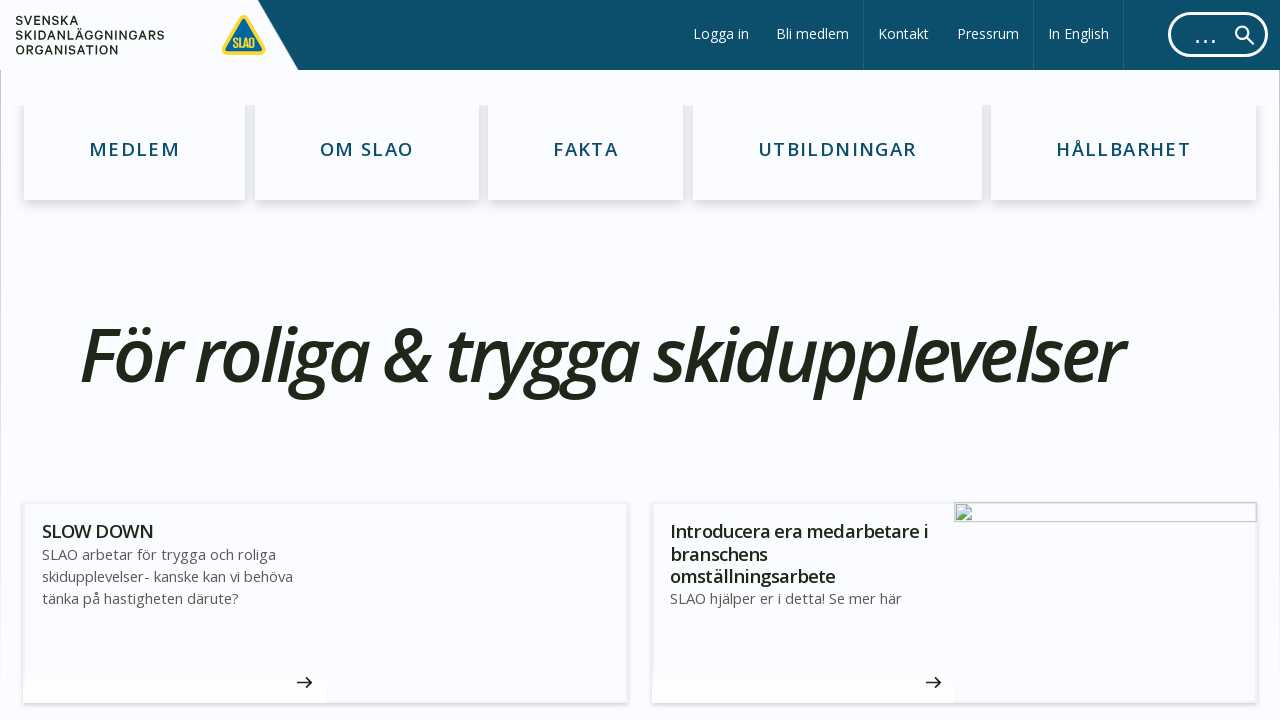

Located navigation element with selector #site-navigation
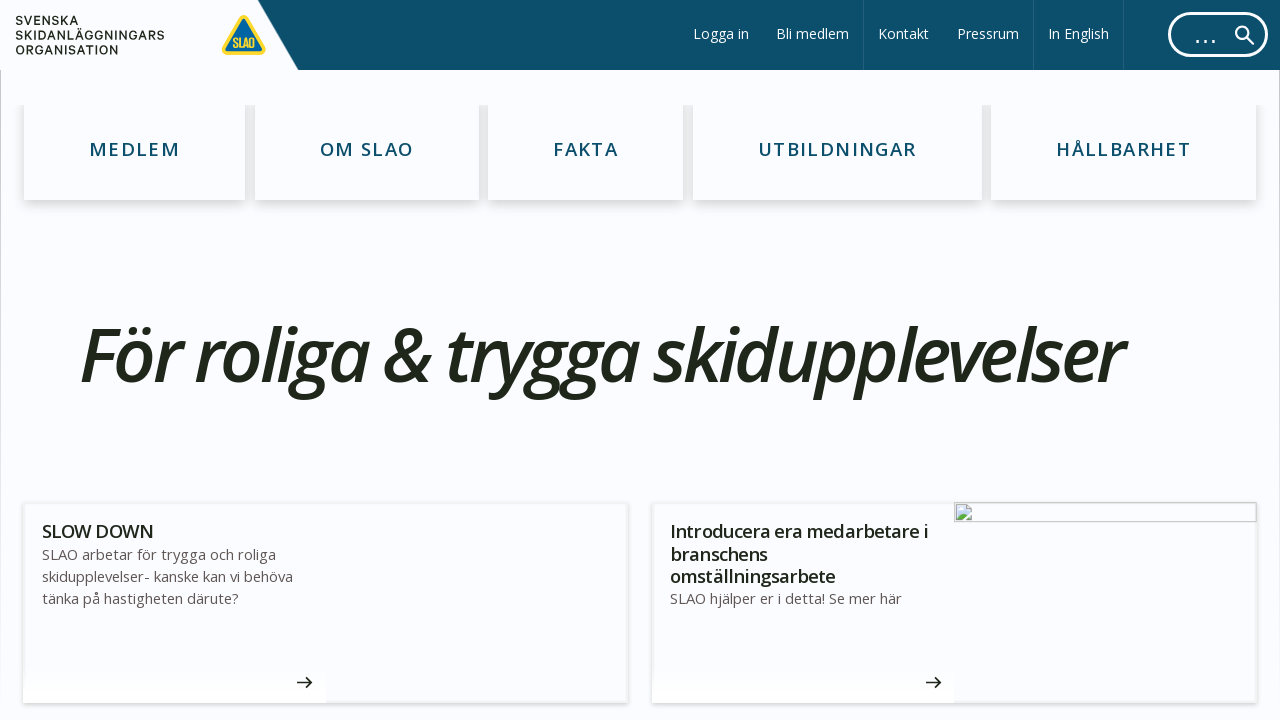

Verified that navigation element is visible on the page
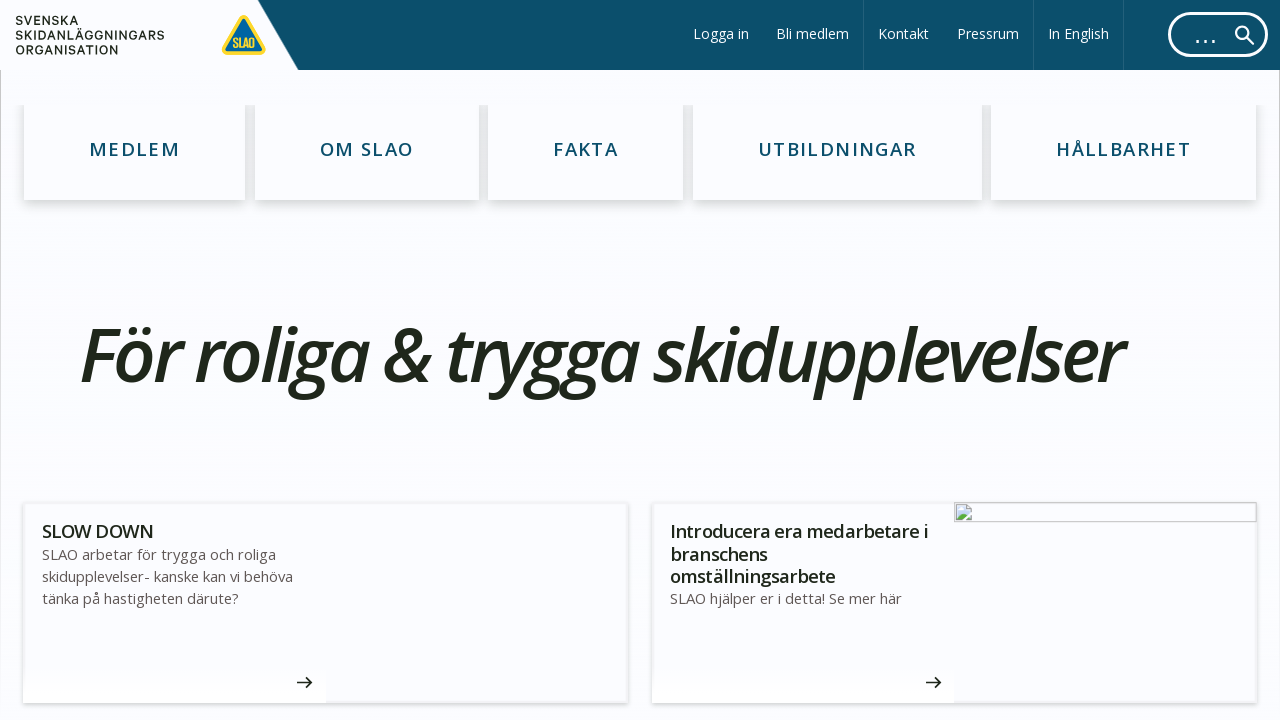

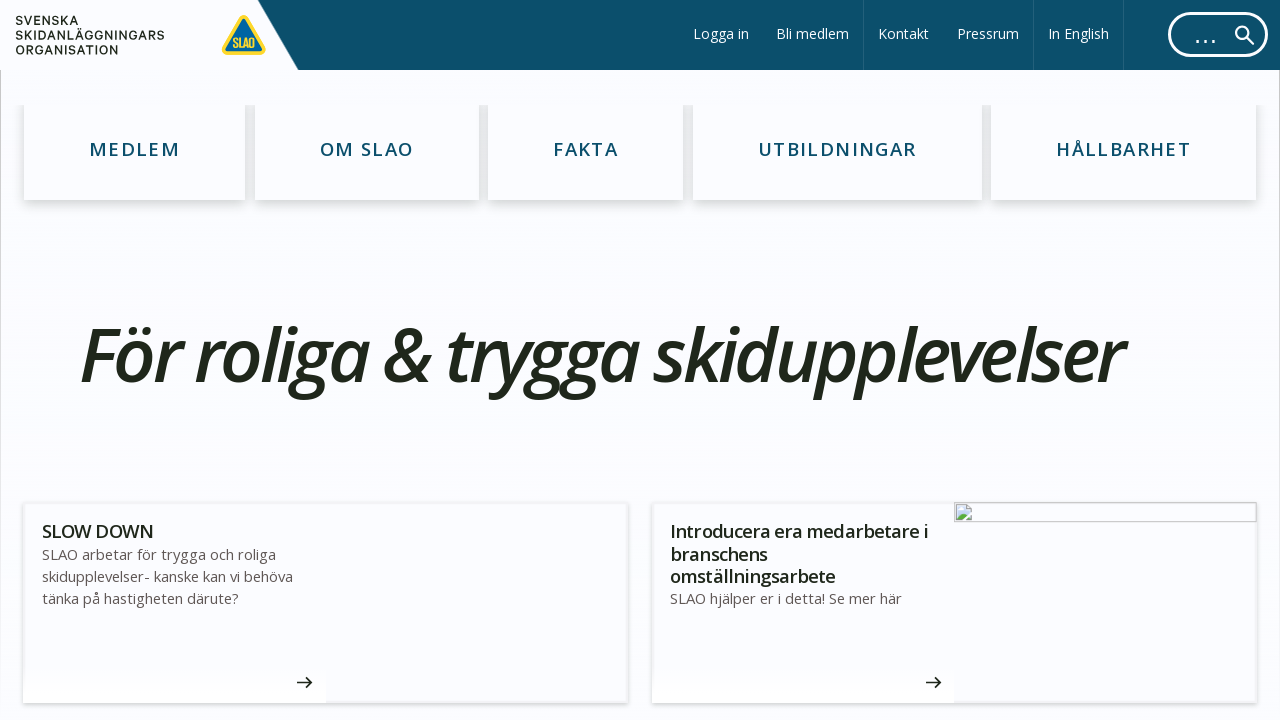